Tests adding todo items by filling the input field and pressing Enter, then verifying the items appear in the list

Starting URL: https://demo.playwright.dev/todomvc

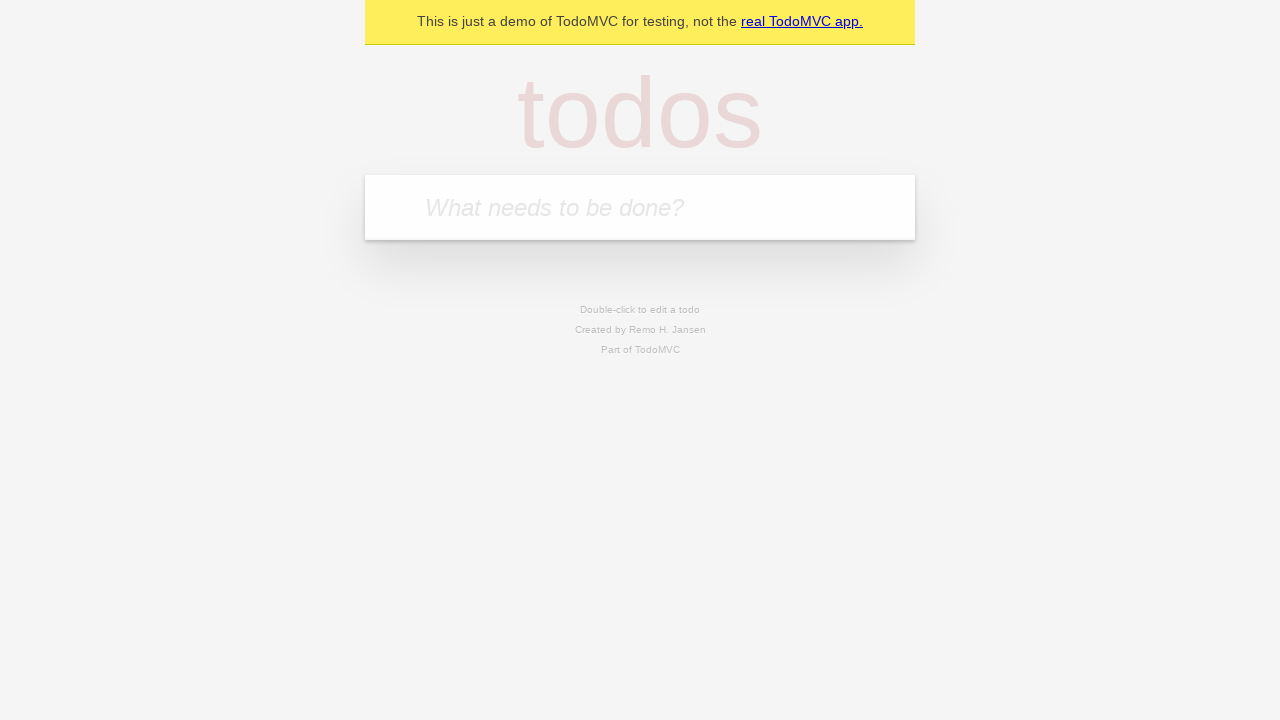

Filled input field with first todo 'buy some cheese' on internal:attr=[placeholder="What needs to be done?"i]
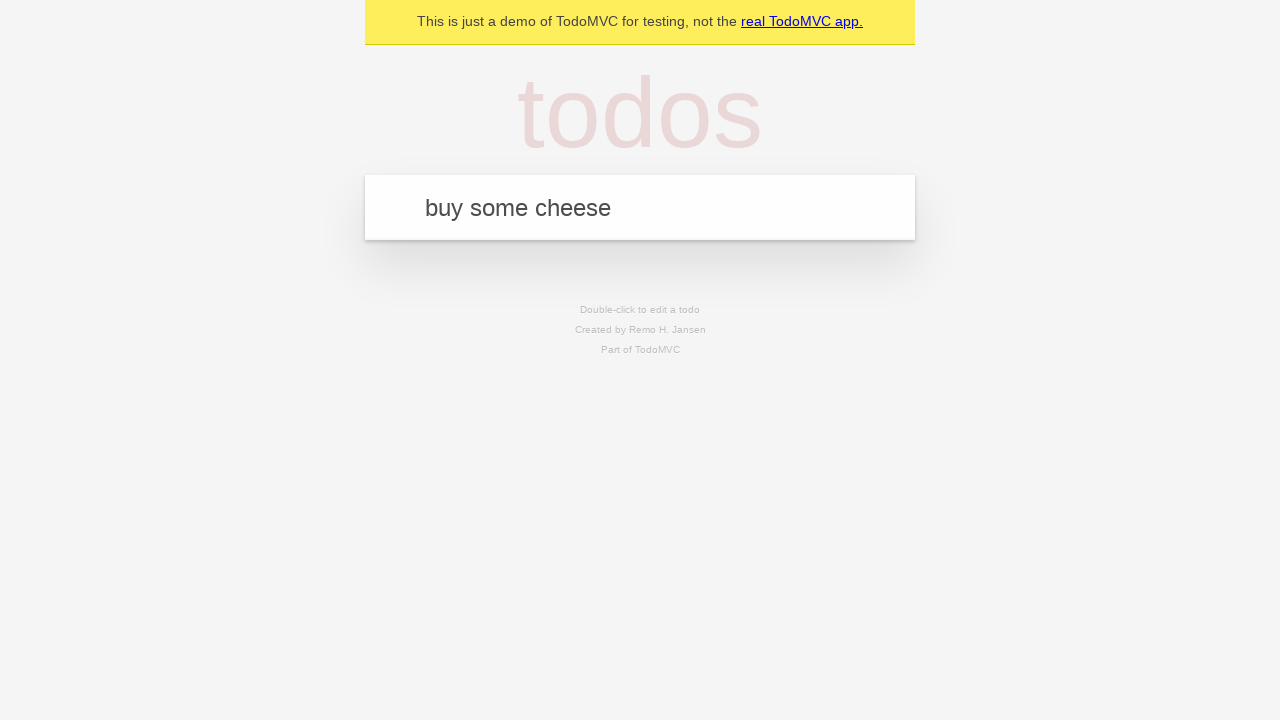

Pressed Enter to add first todo item on internal:attr=[placeholder="What needs to be done?"i]
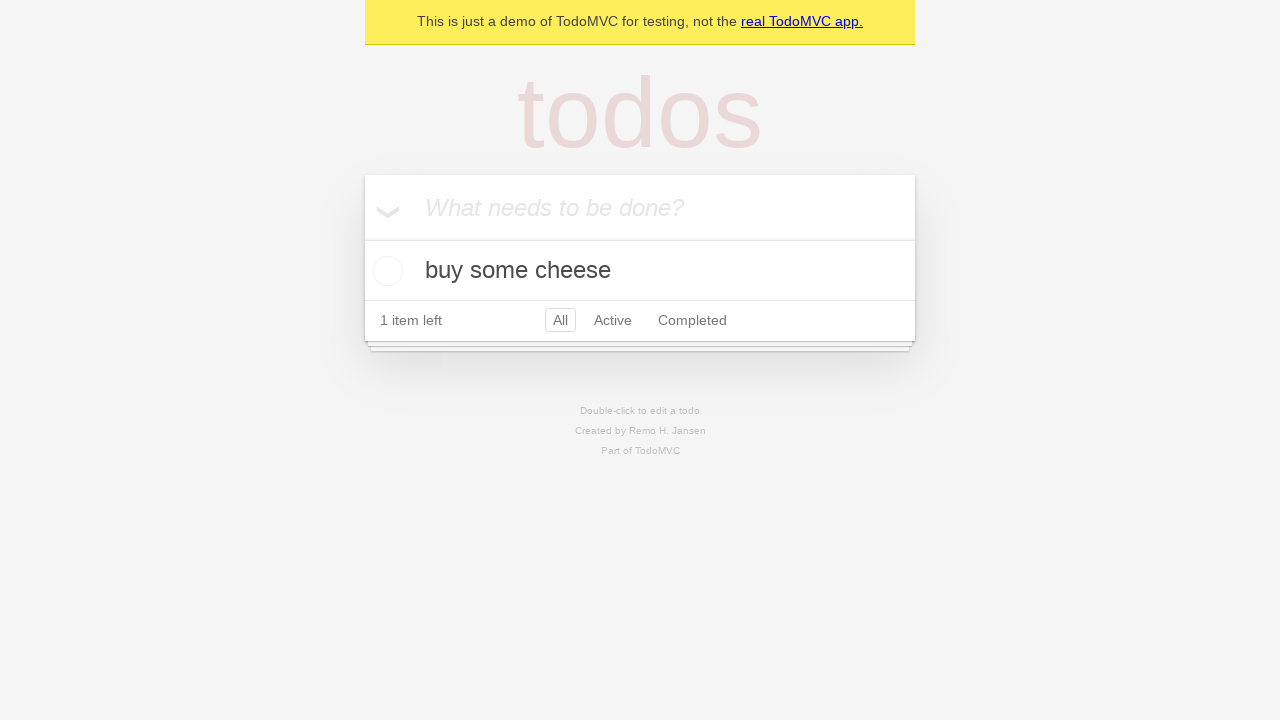

Filled input field with second todo 'feed the cat' on internal:attr=[placeholder="What needs to be done?"i]
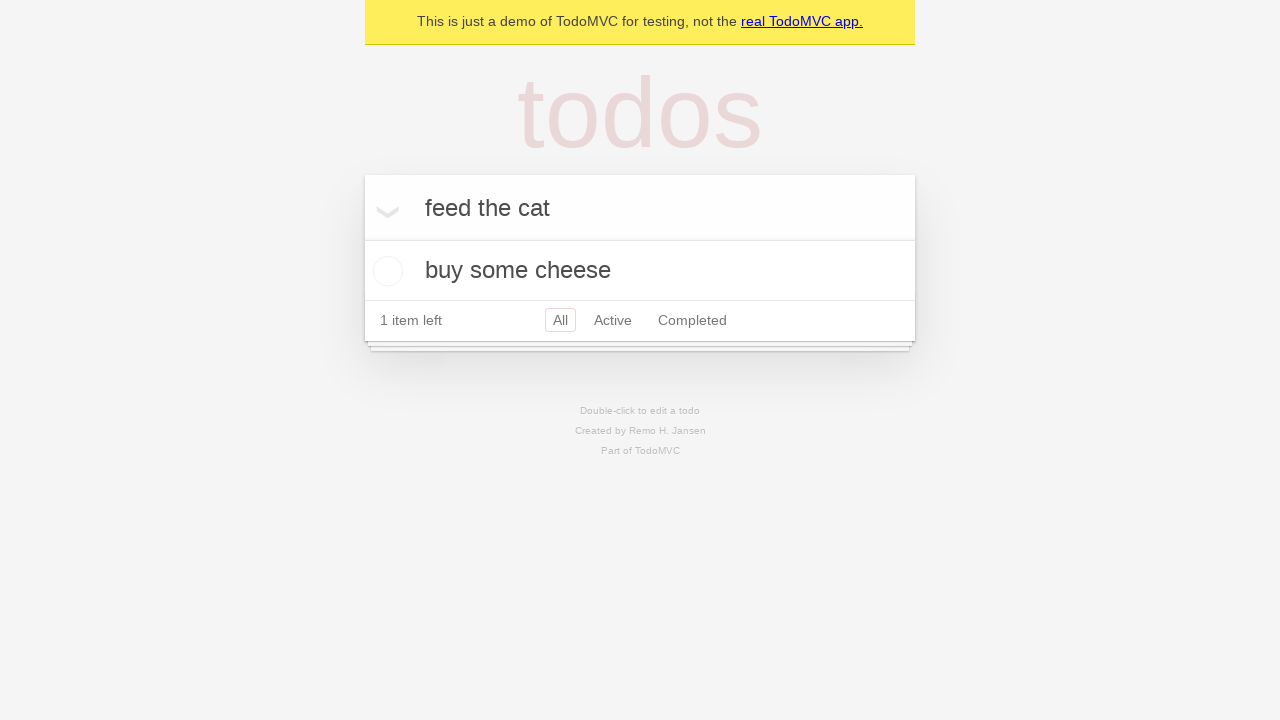

Pressed Enter to add second todo item on internal:attr=[placeholder="What needs to be done?"i]
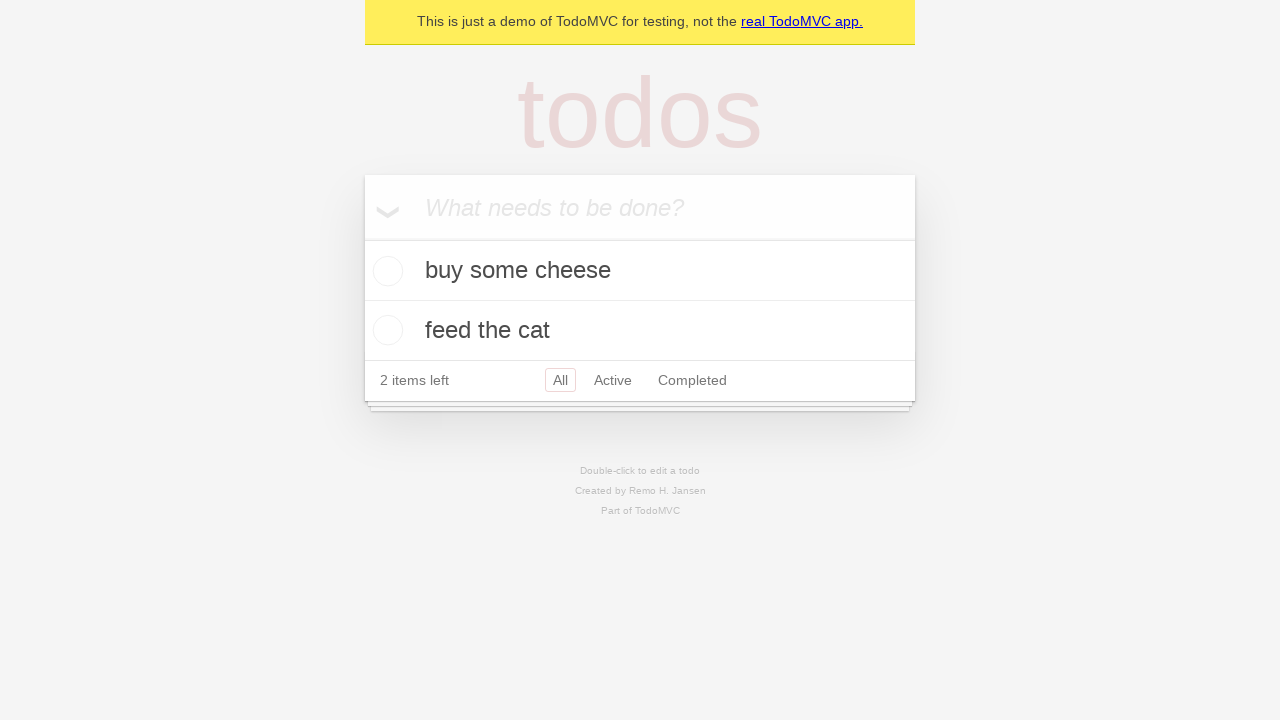

Verified todo items appeared in the list
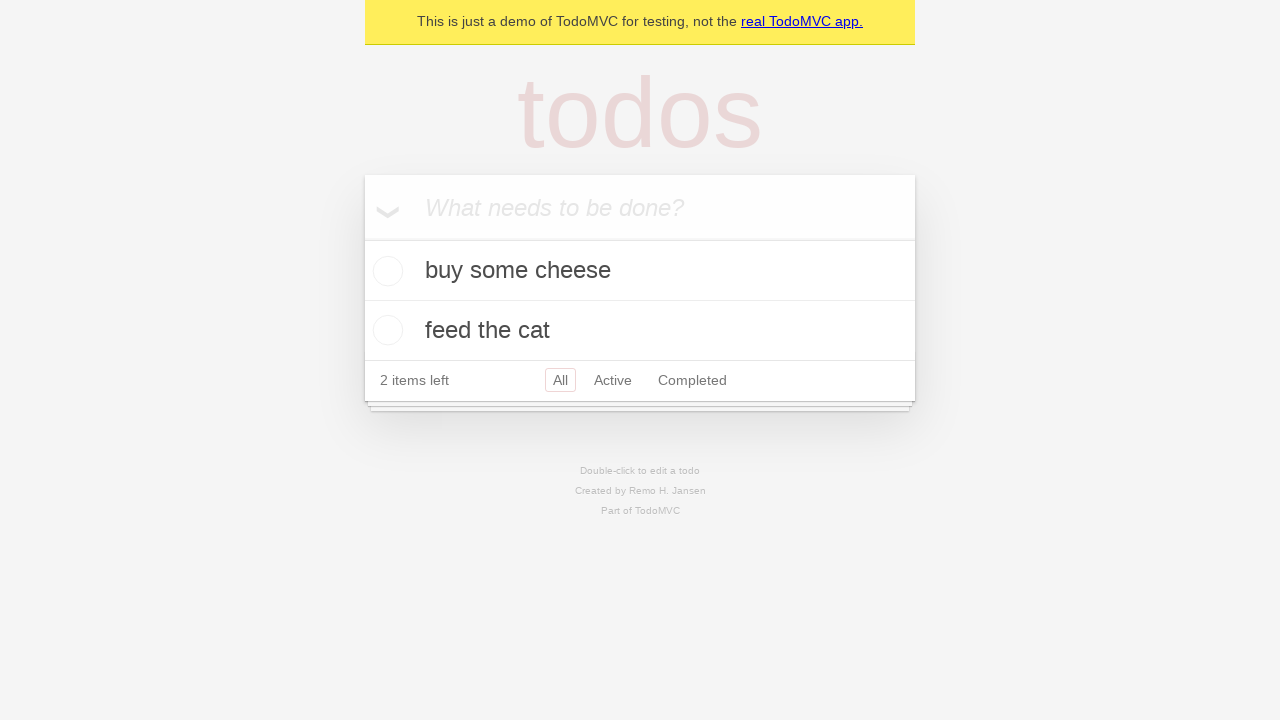

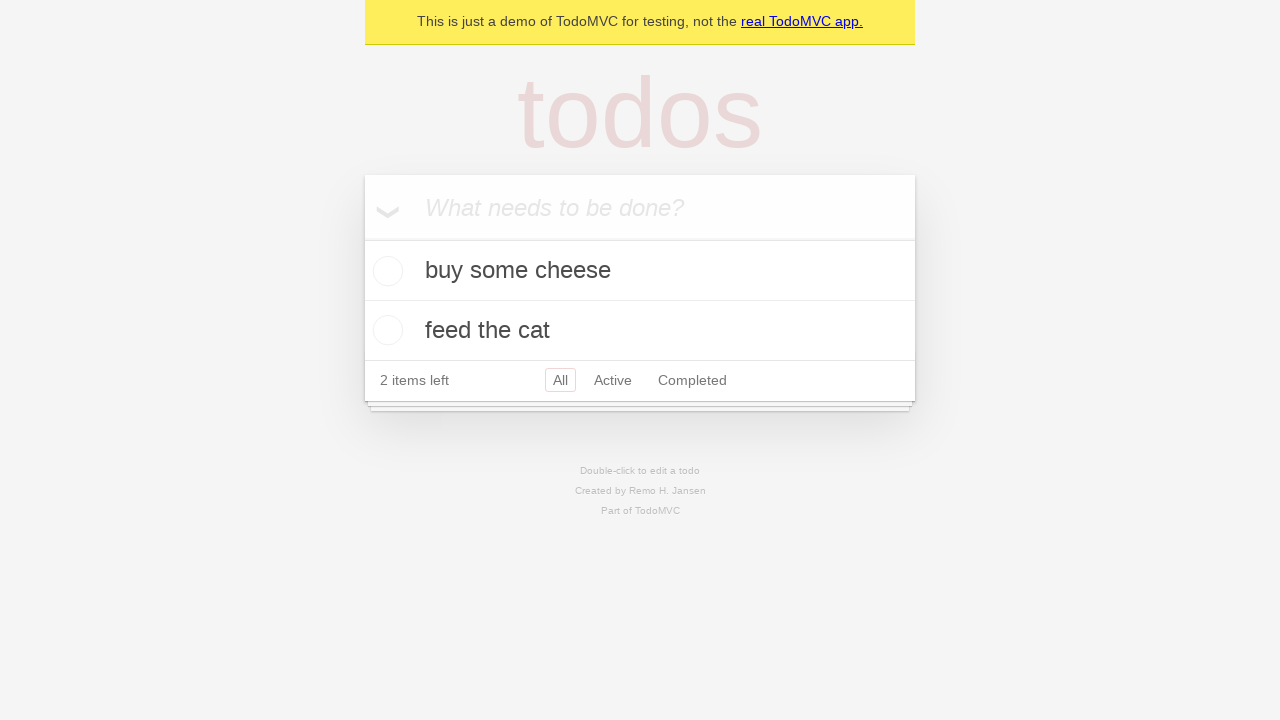